Tests navigation on demoqa.com by scrolling down the page and clicking on the "Alerts, Frame & Windows" card to verify the demo site's navigation functionality.

Starting URL: https://demoqa.com/

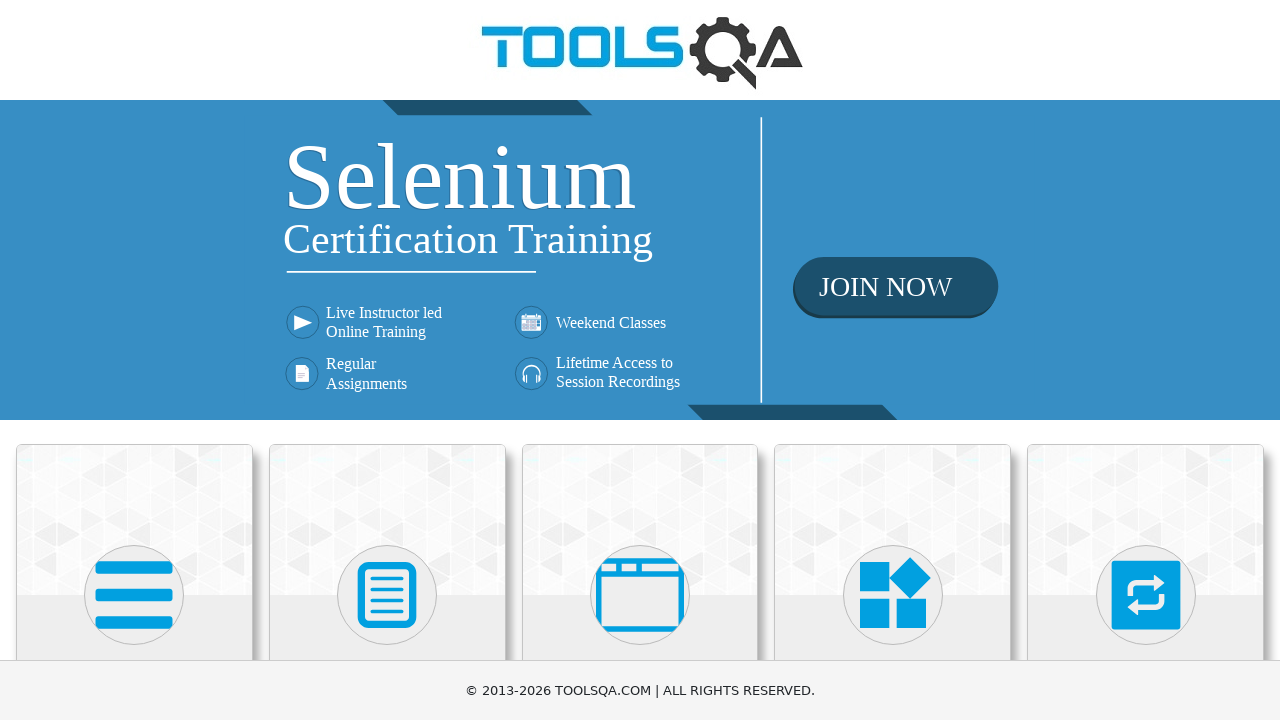

Scrolled down the page to make cards visible
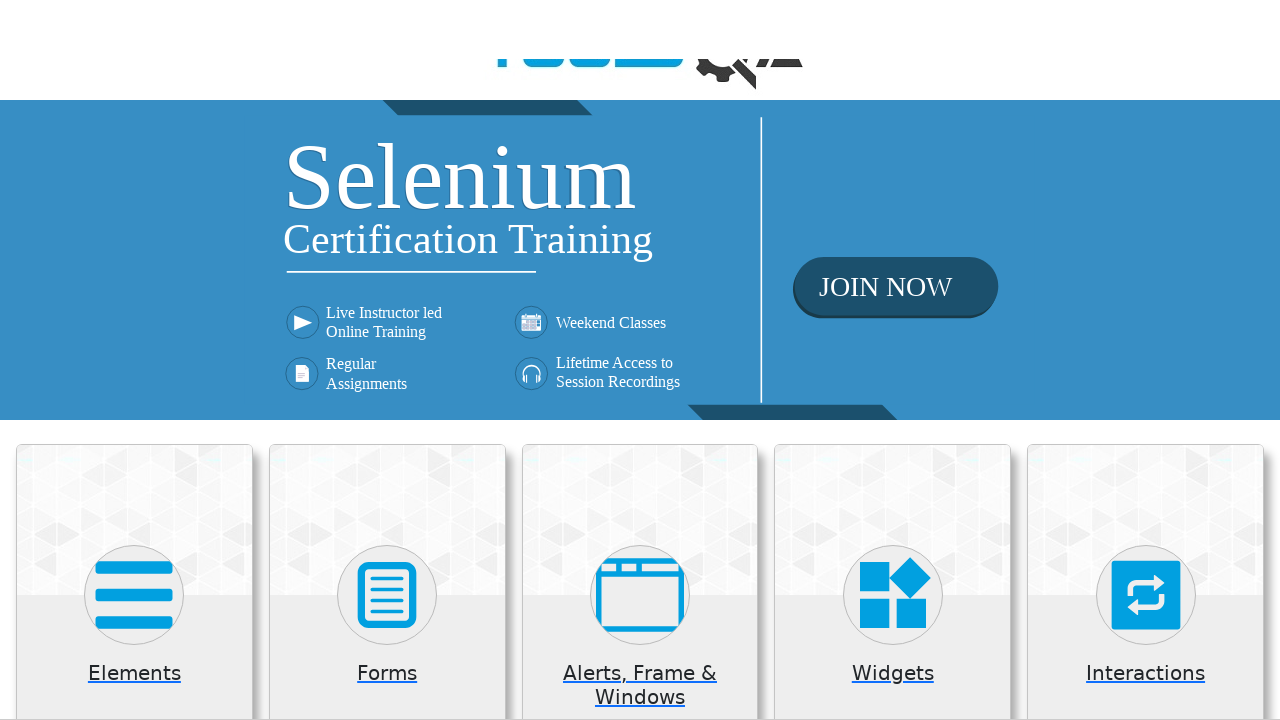

Clicked on the 'Alerts, Frame & Windows' card at (640, 200) on .card.mt-4.top-card >> nth=2
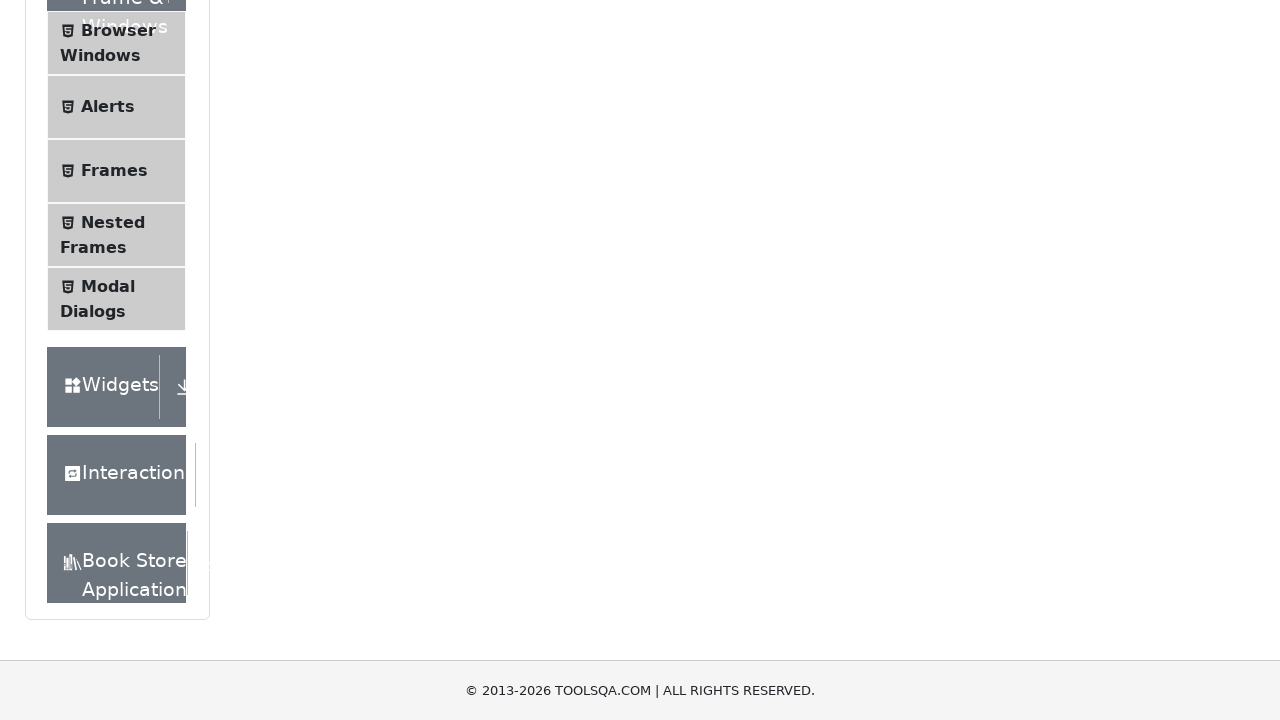

Verified navigation to 'Alerts, Frame & Windows' page with expected content loaded
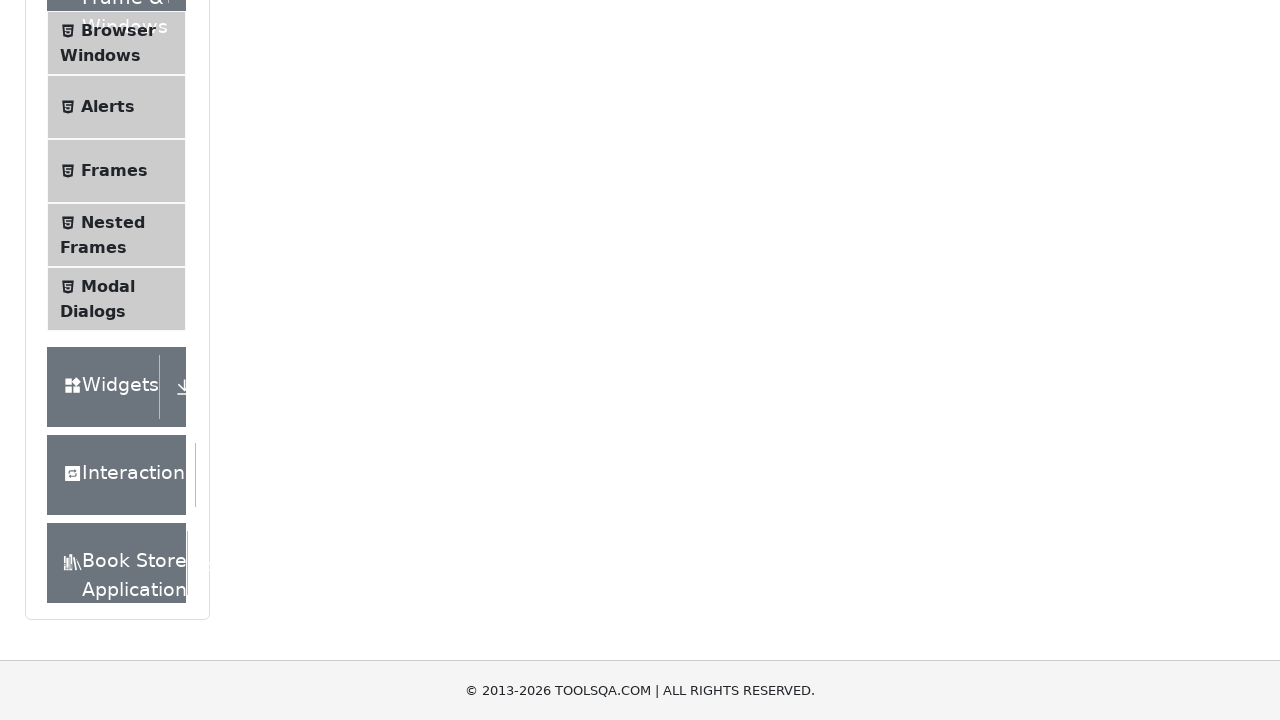

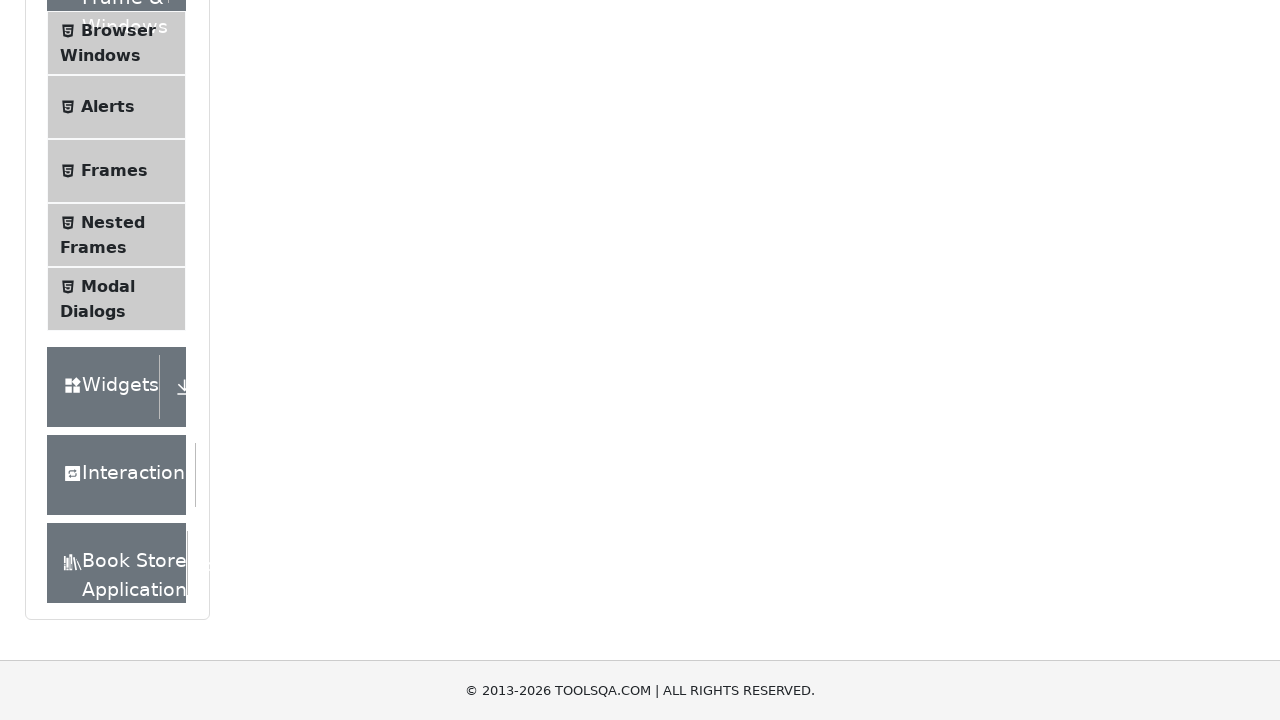